Tests keyboard key press functionality by sending the SPACE key to an element and then sending the LEFT arrow key, verifying the result text displays the correct key pressed.

Starting URL: http://the-internet.herokuapp.com/key_presses

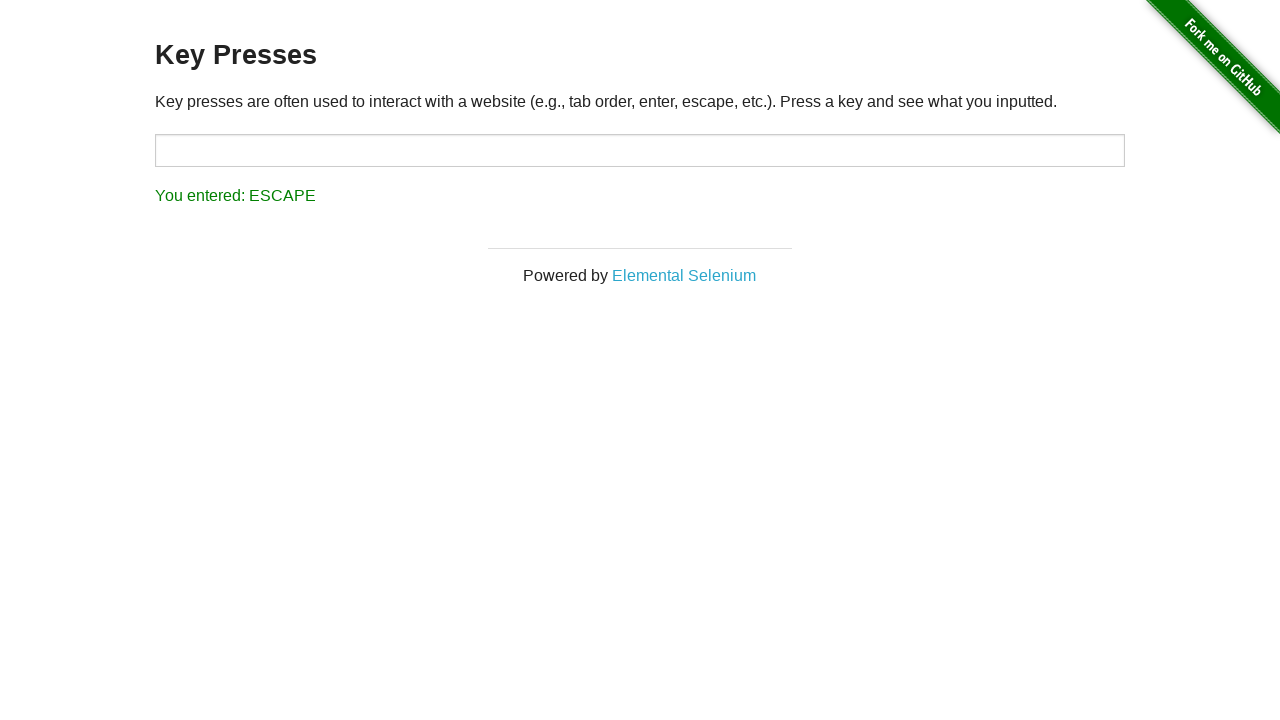

Pressed SPACE key on target element on #target
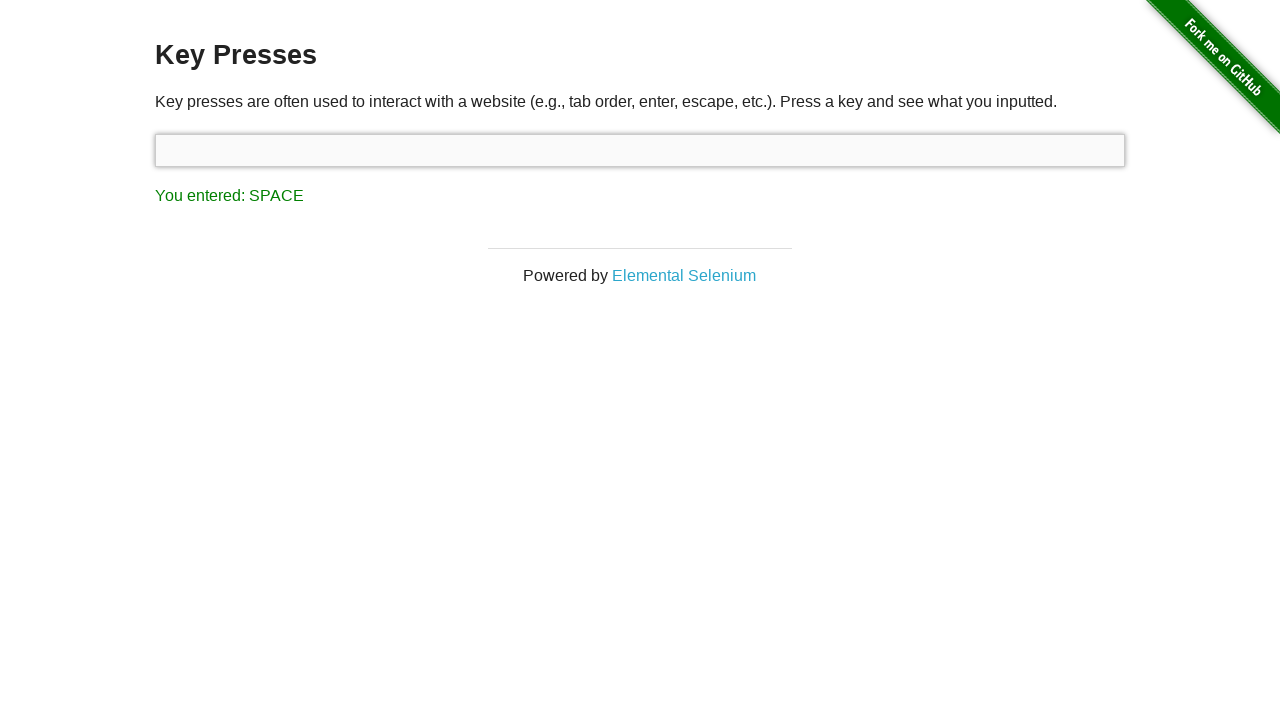

Result element loaded after SPACE key press
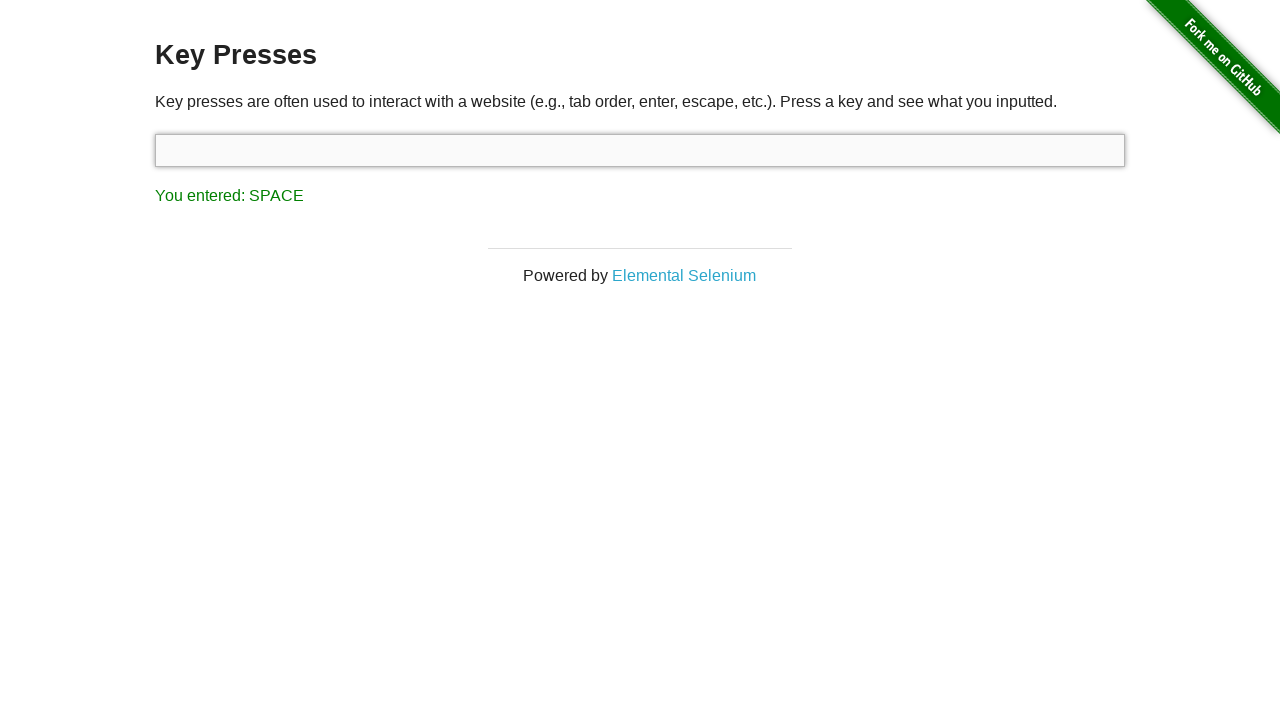

Retrieved result text content
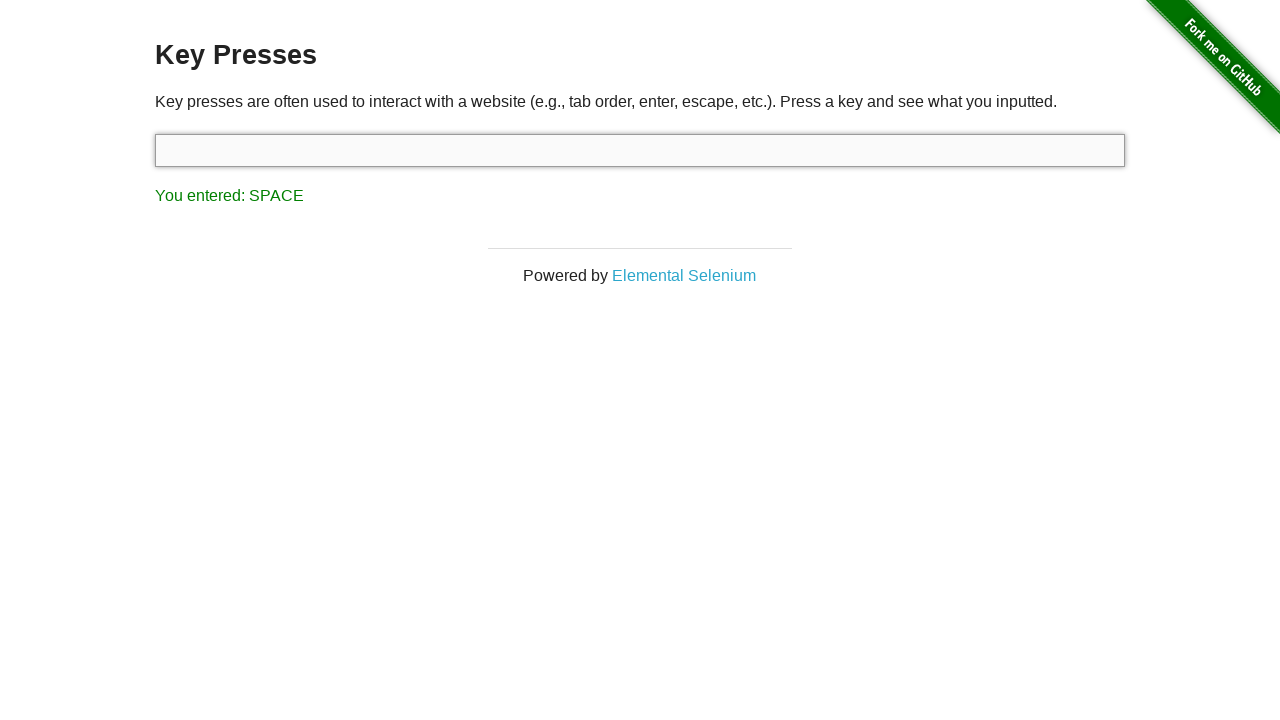

Verified result text contains 'You entered: SPACE'
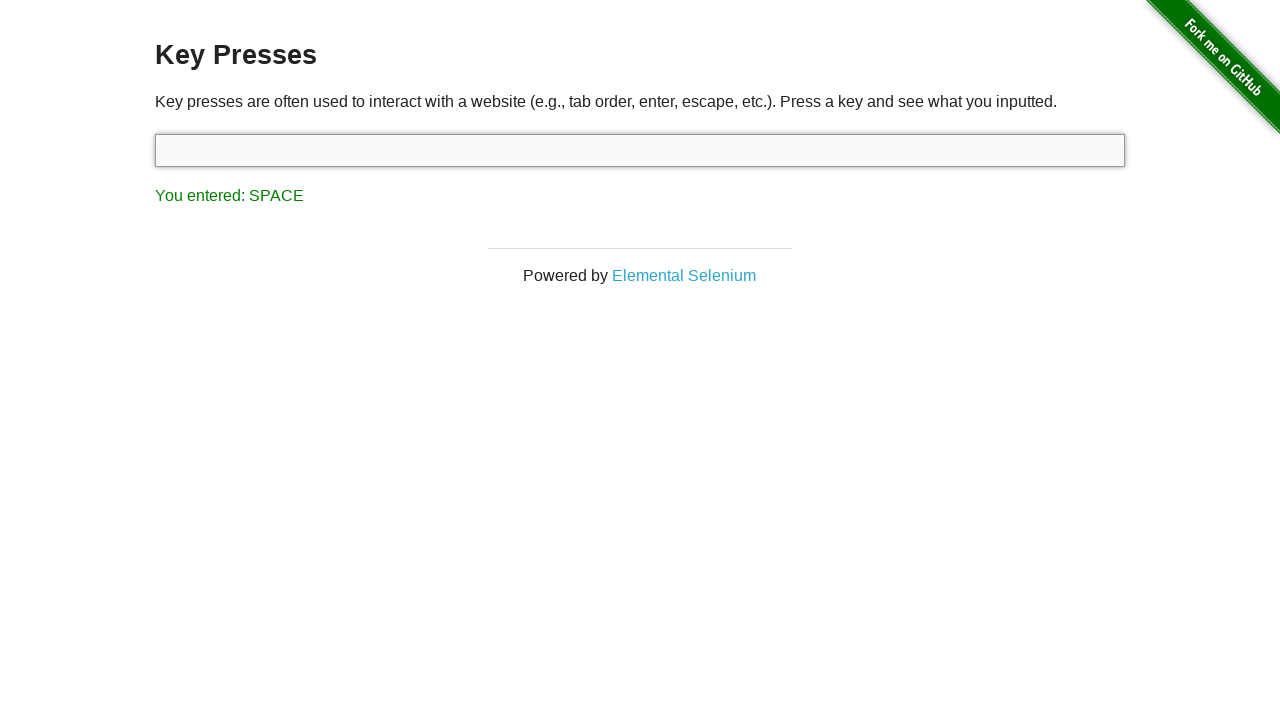

Pressed LEFT arrow key
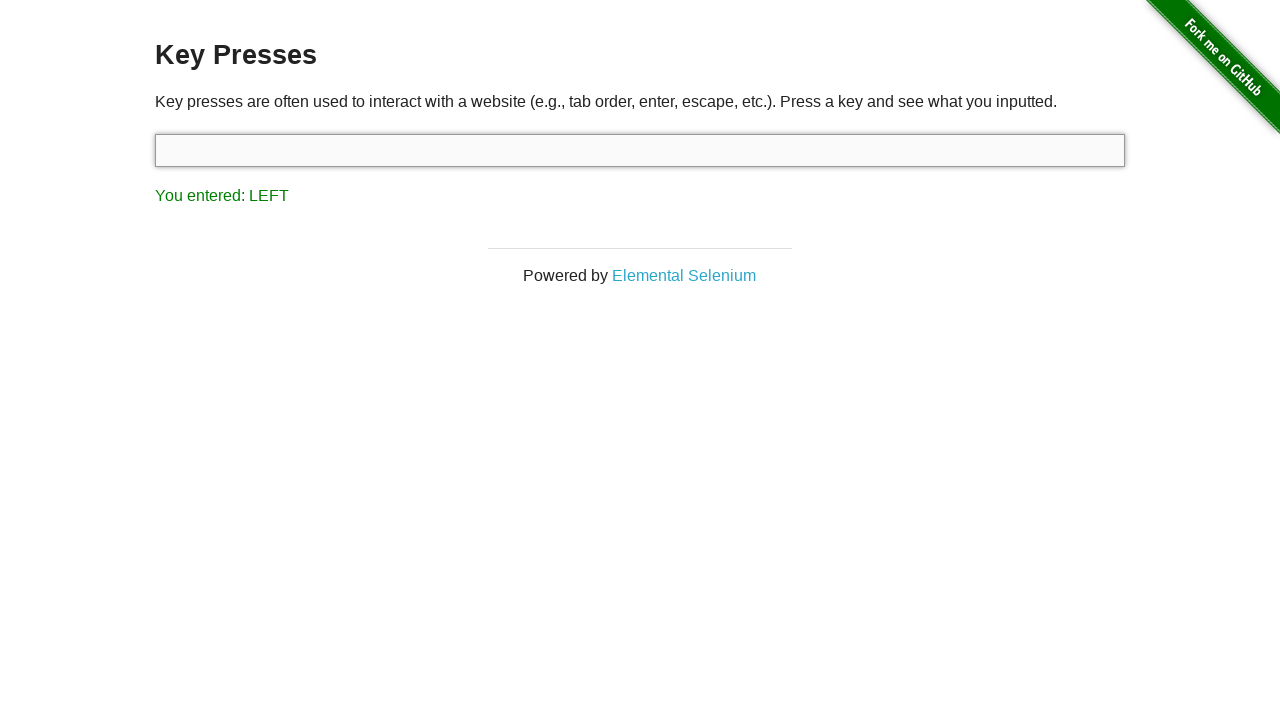

Retrieved result text content after LEFT arrow press
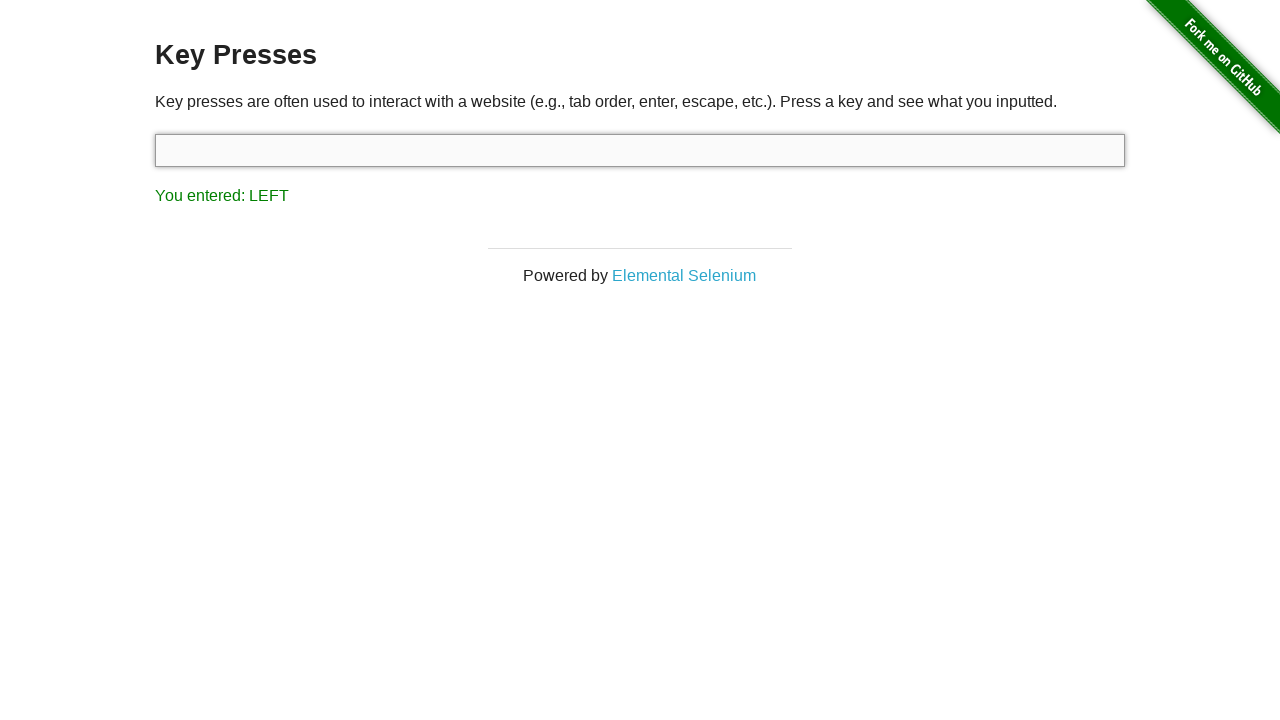

Verified result text contains 'You entered: LEFT'
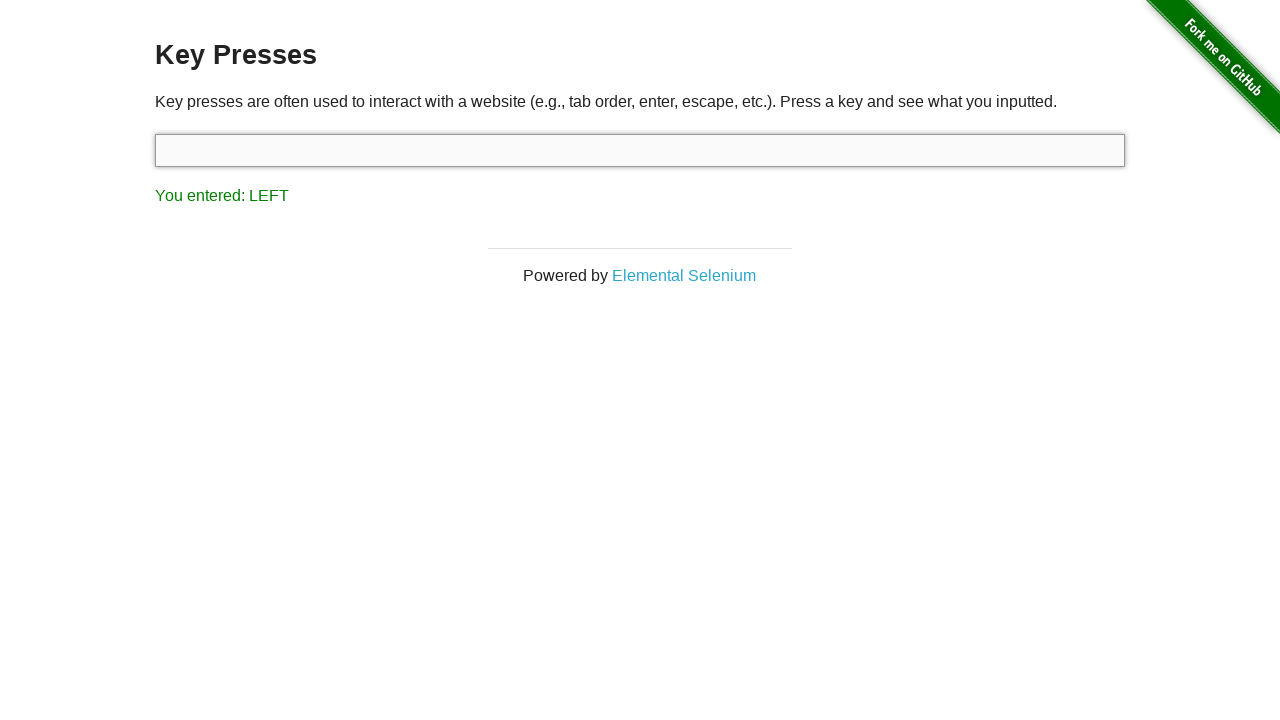

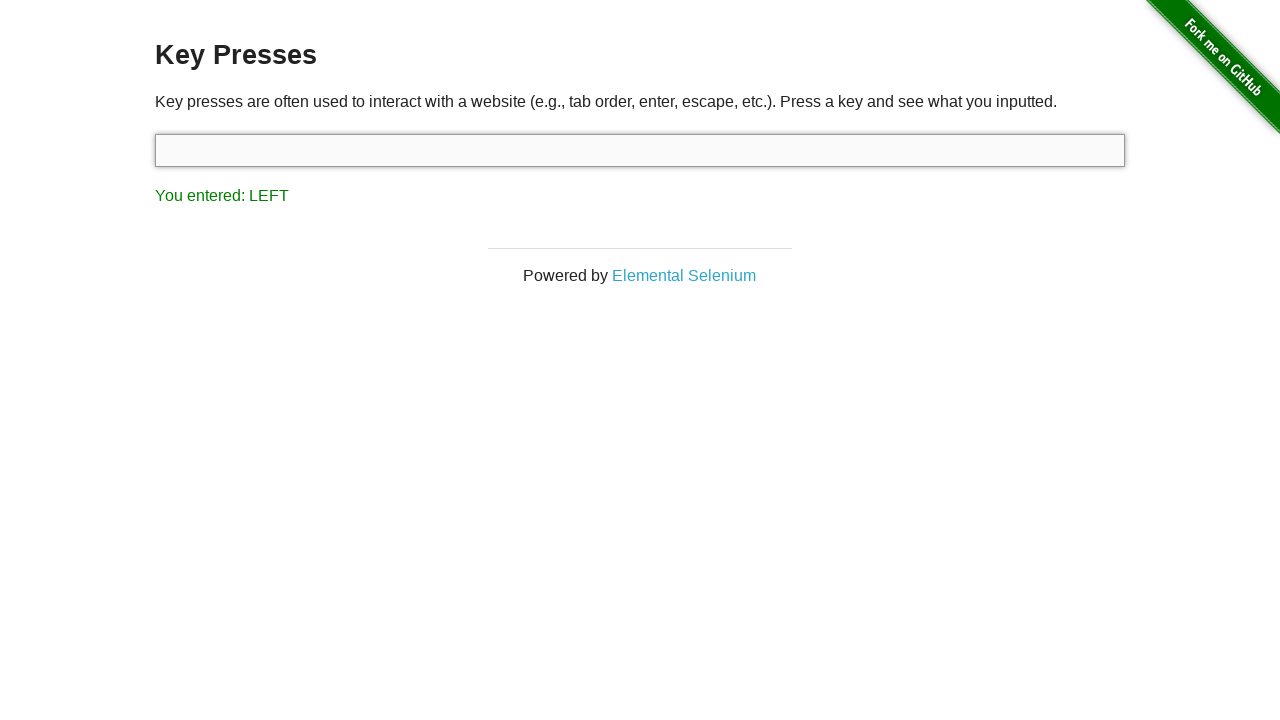